Tests that clicking Clear completed removes completed items from the list

Starting URL: https://demo.playwright.dev/todomvc

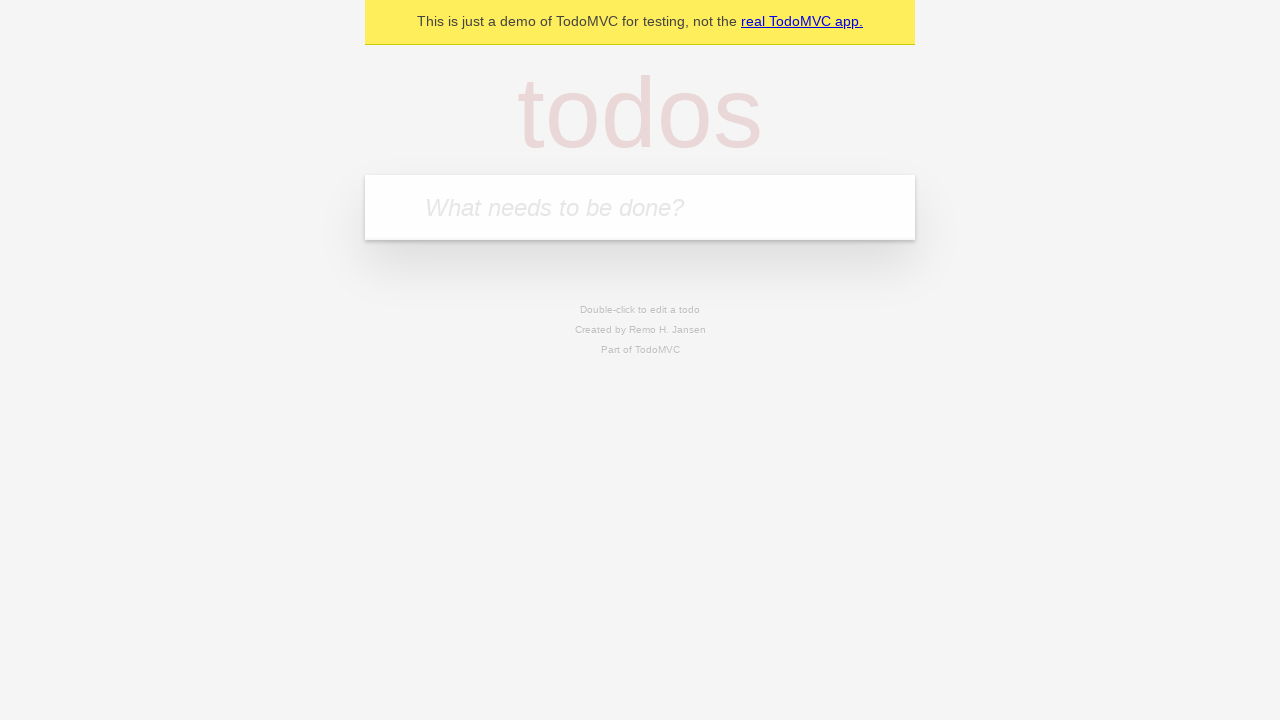

Filled todo input with 'buy some cheese' on internal:attr=[placeholder="What needs to be done?"i]
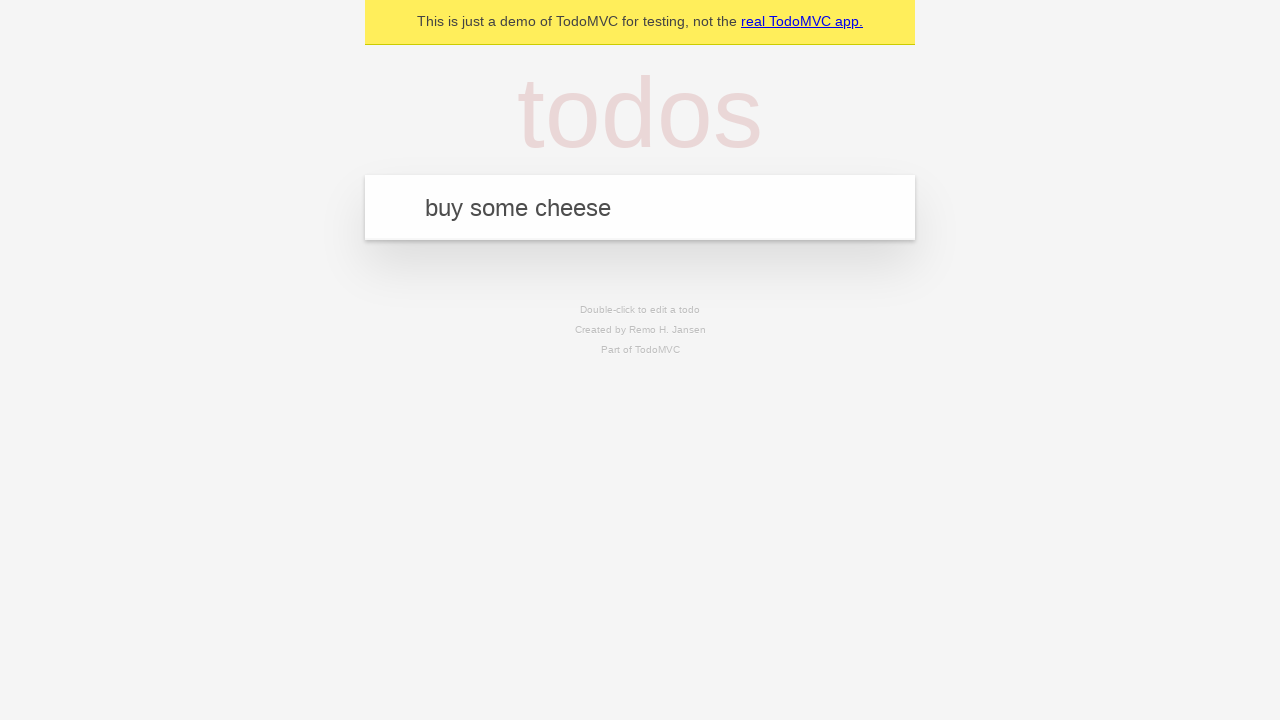

Pressed Enter to add 'buy some cheese' to the todo list on internal:attr=[placeholder="What needs to be done?"i]
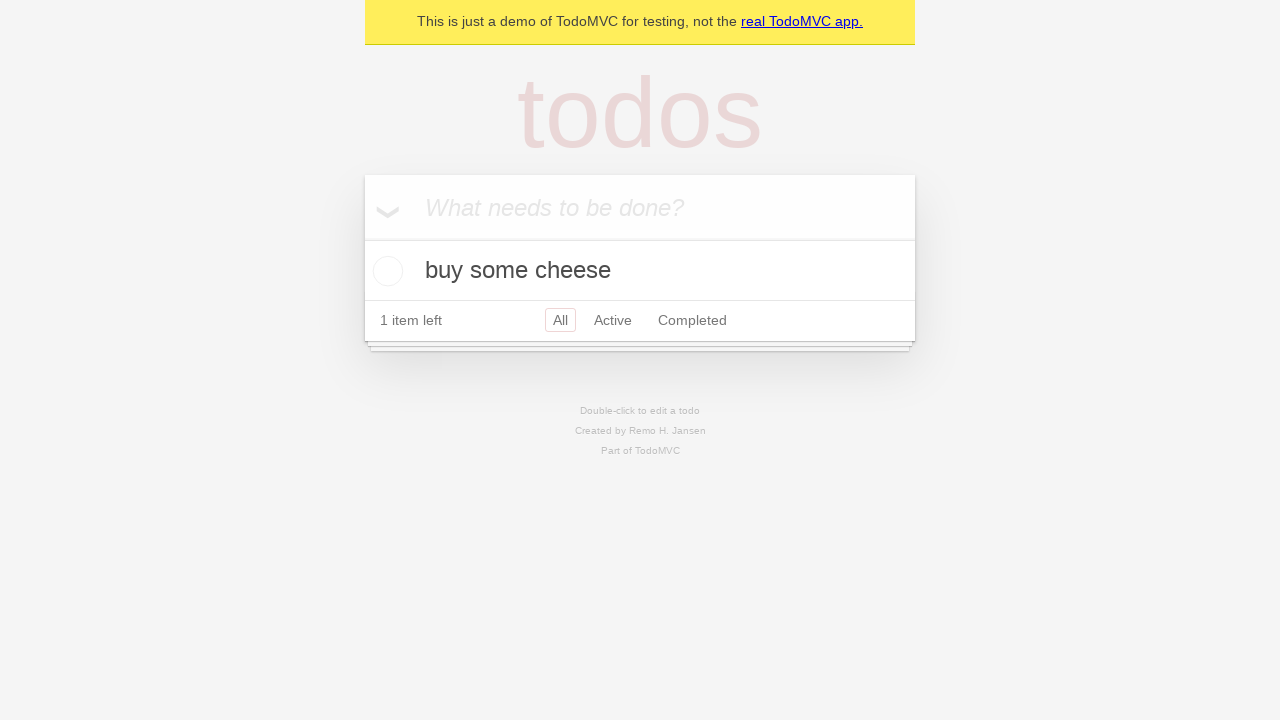

Filled todo input with 'feed the cat' on internal:attr=[placeholder="What needs to be done?"i]
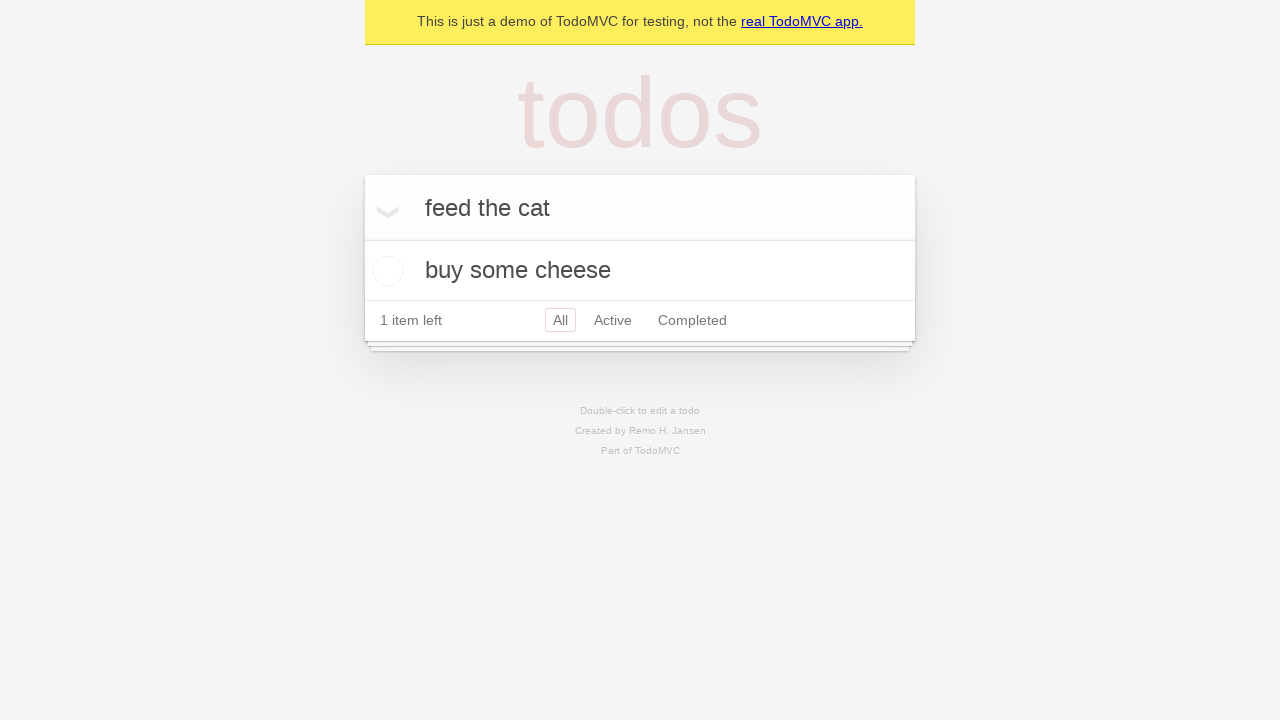

Pressed Enter to add 'feed the cat' to the todo list on internal:attr=[placeholder="What needs to be done?"i]
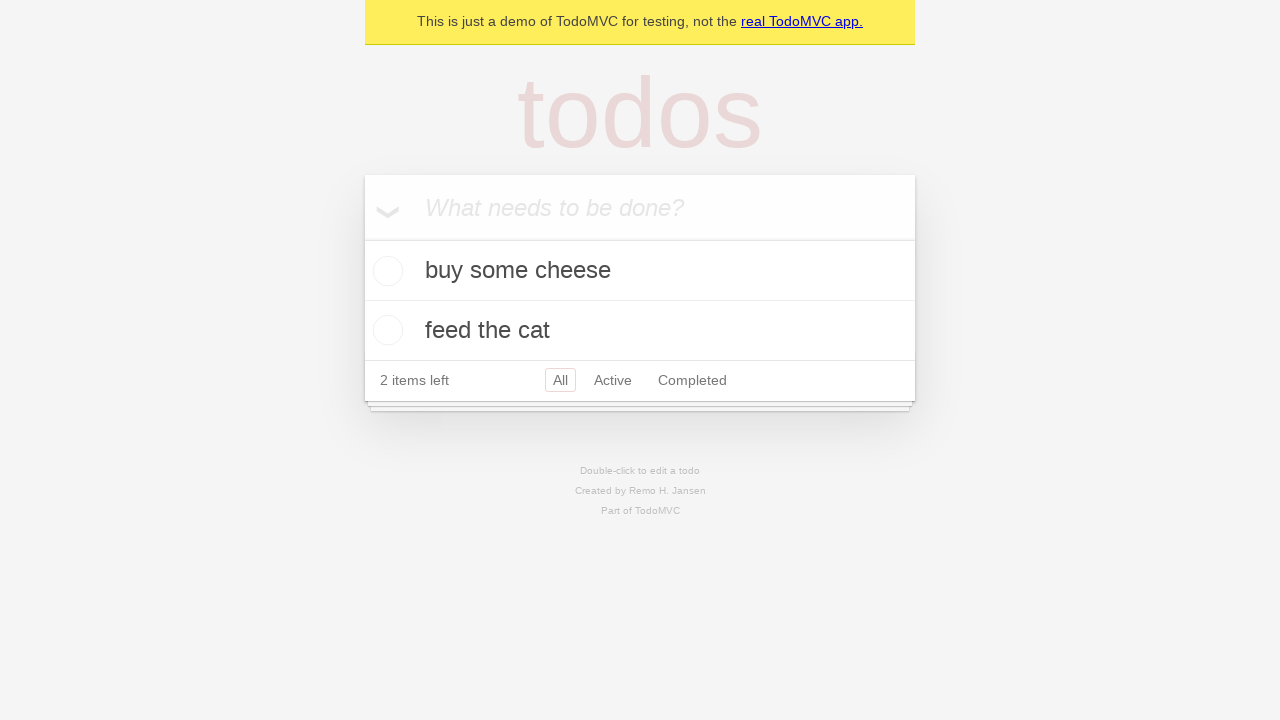

Filled todo input with 'book a doctors appointment' on internal:attr=[placeholder="What needs to be done?"i]
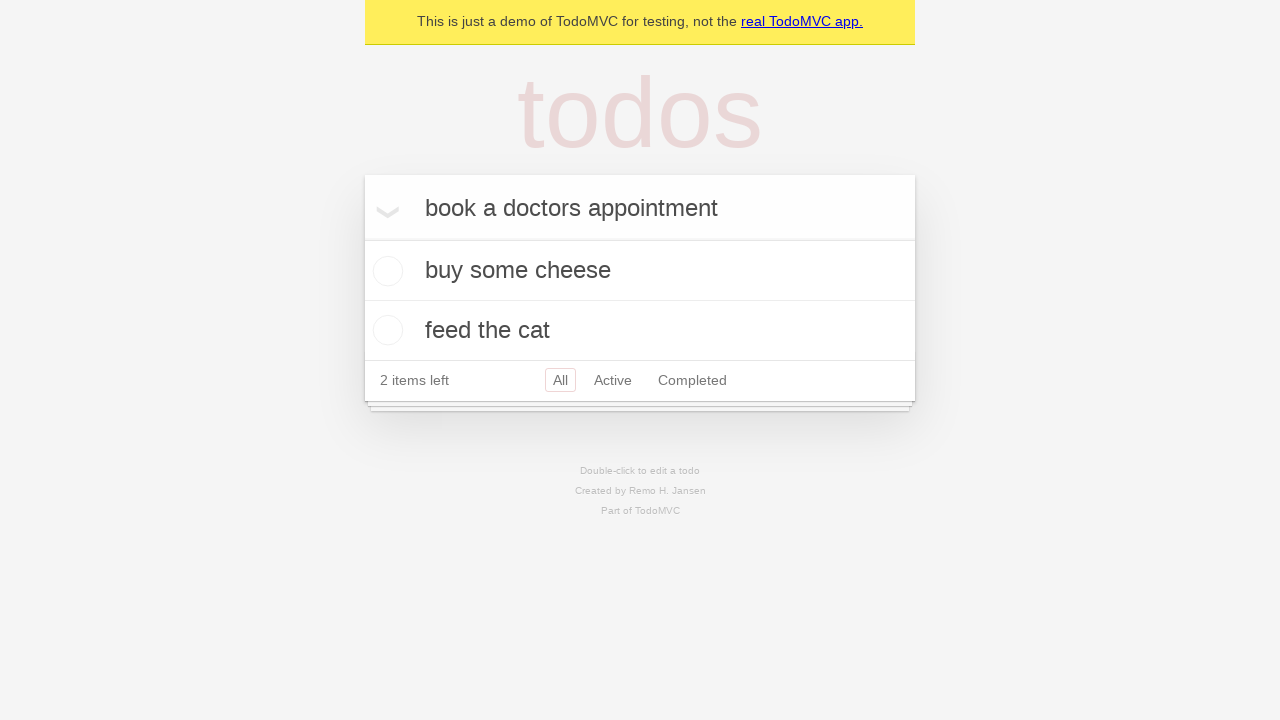

Pressed Enter to add 'book a doctors appointment' to the todo list on internal:attr=[placeholder="What needs to be done?"i]
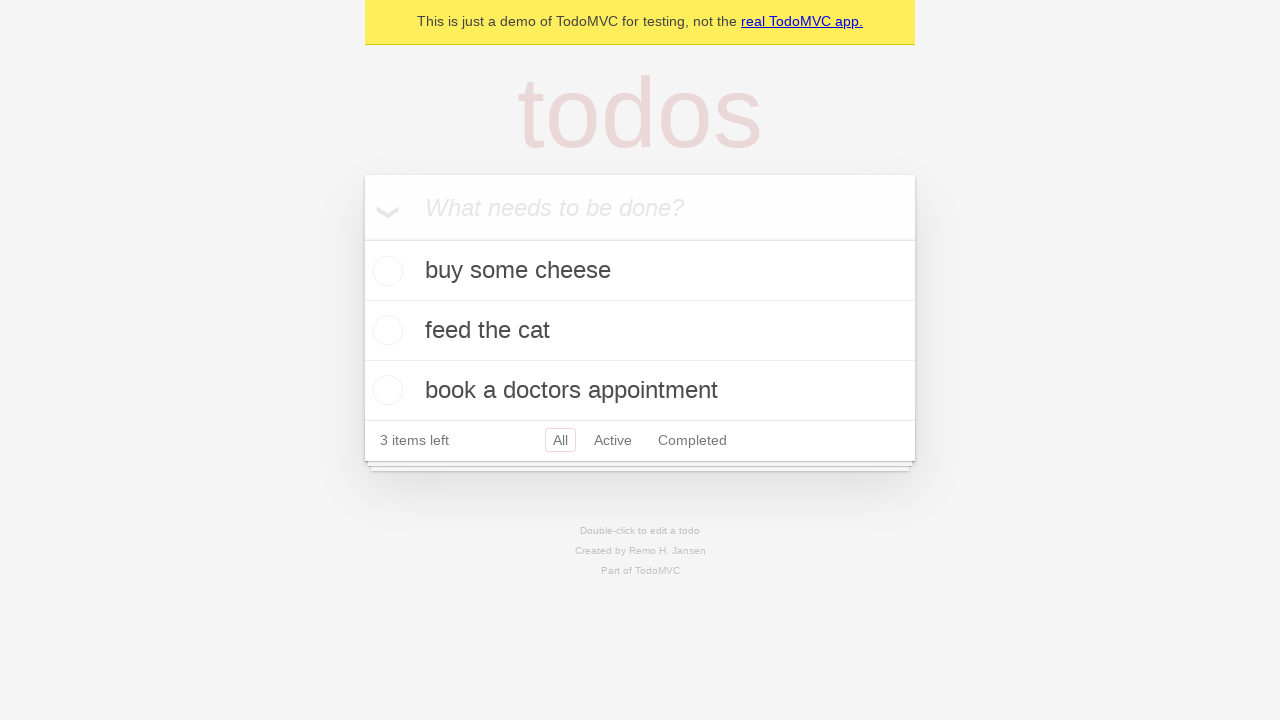

Checked the second todo item as completed at (385, 330) on internal:testid=[data-testid="todo-item"s] >> nth=1 >> internal:role=checkbox
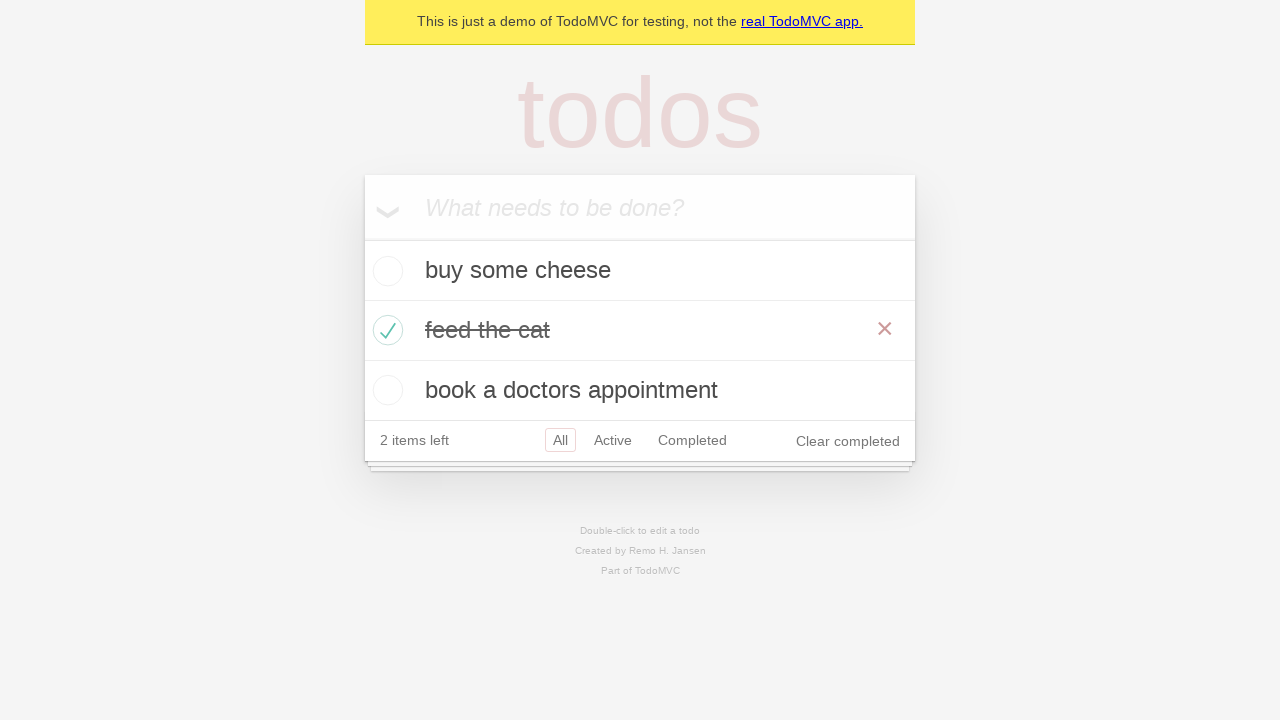

Clicked 'Clear completed' button to remove completed items at (848, 441) on internal:role=button[name="Clear completed"i]
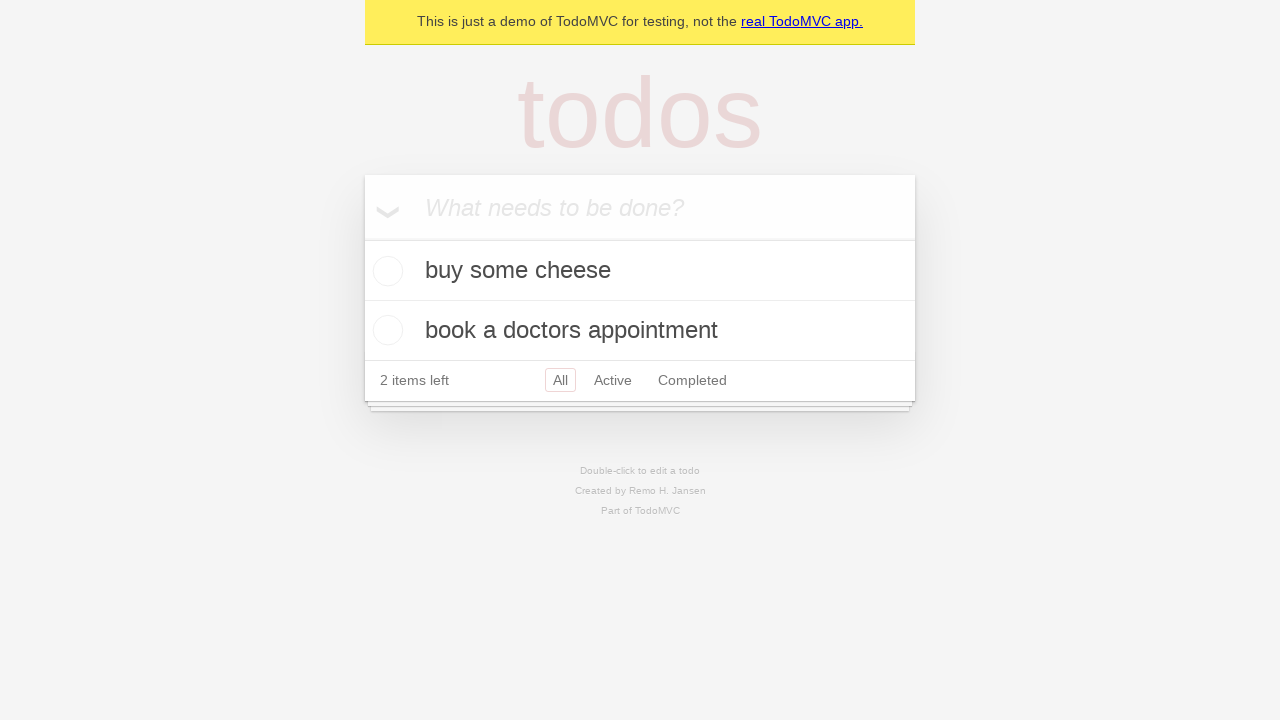

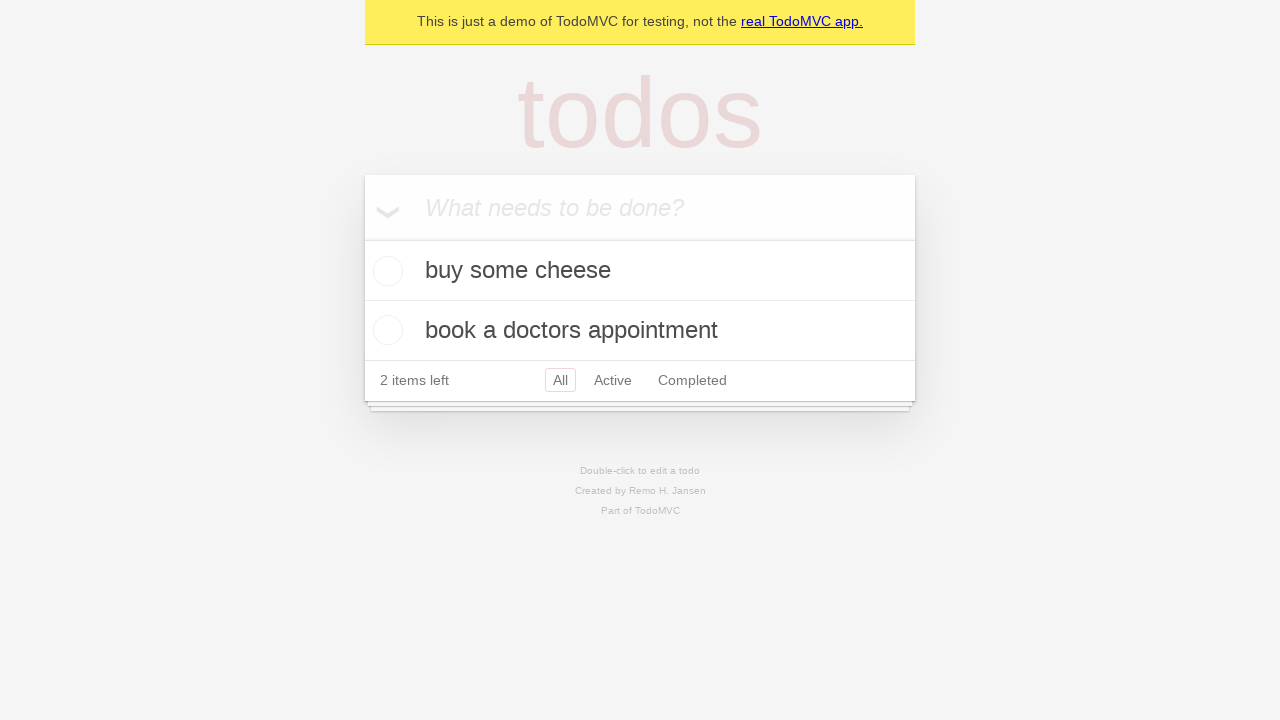